Tests the Python.org search functionality by entering "pycon" in the search box and submitting the search, then verifying results are found

Starting URL: http://www.python.org

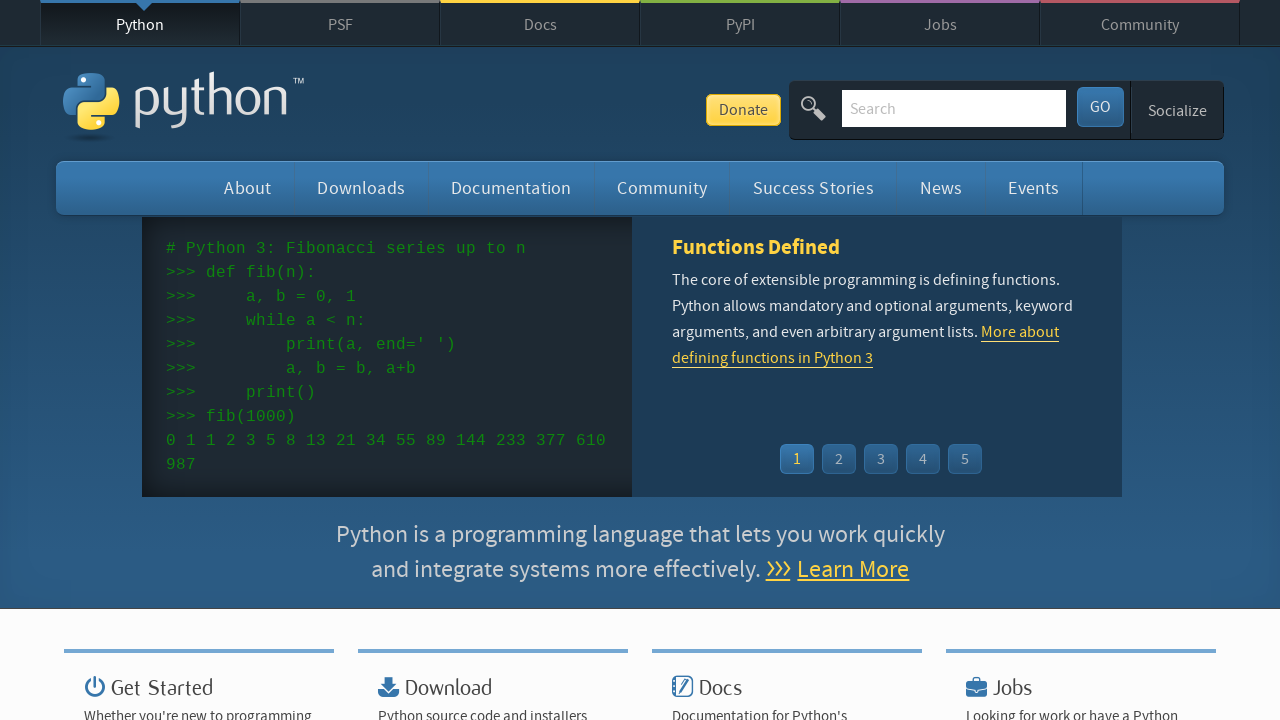

Verified page title contains 'Python'
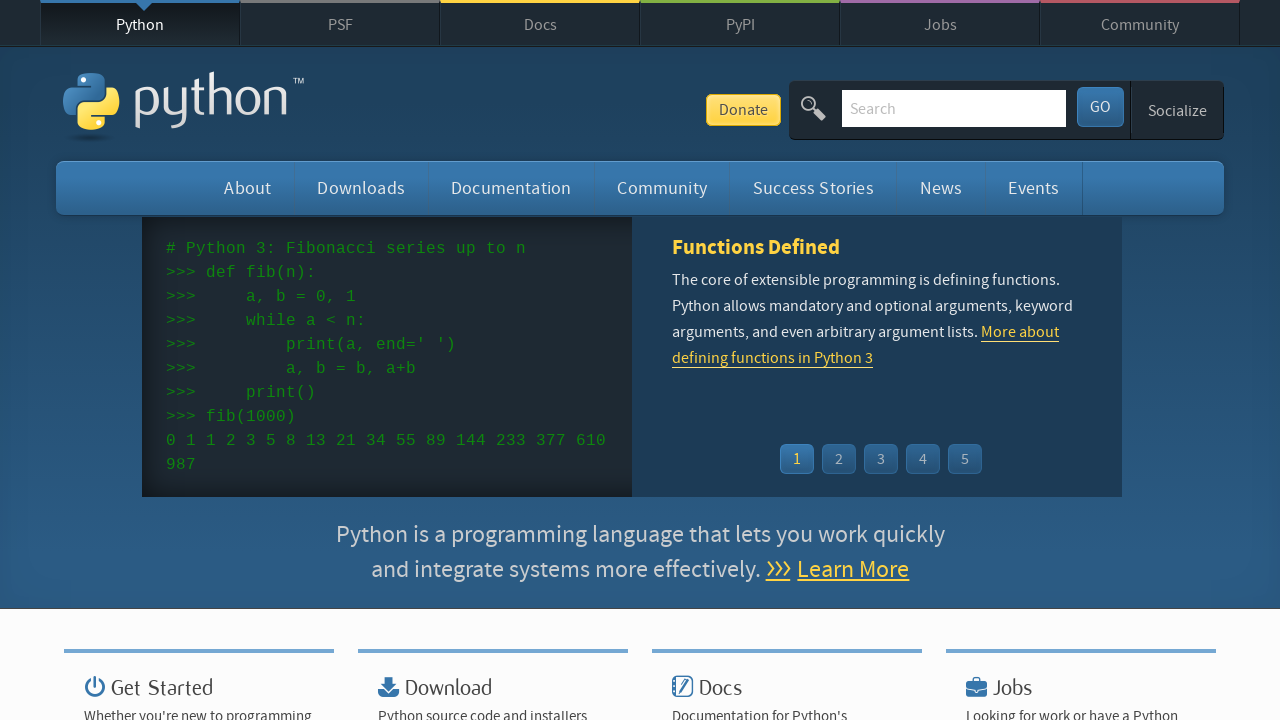

Filled search box with 'pycon' on input[name='q']
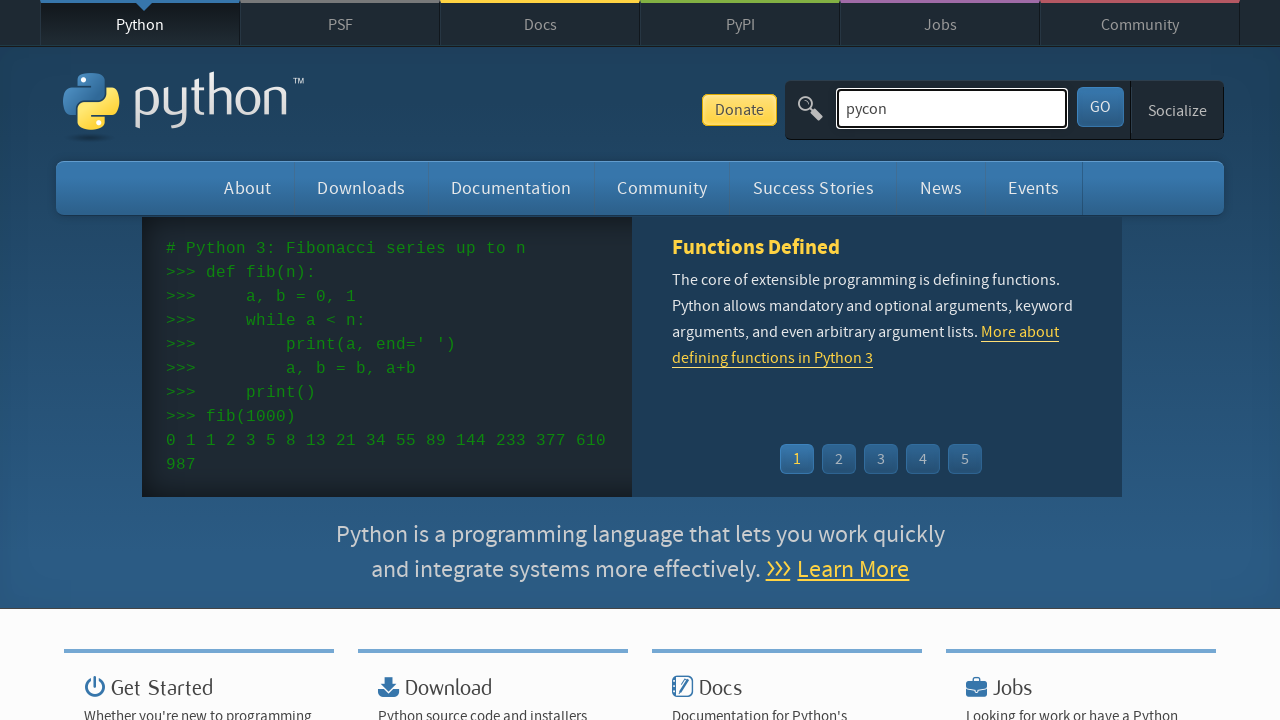

Pressed Enter to submit search for 'pycon' on input[name='q']
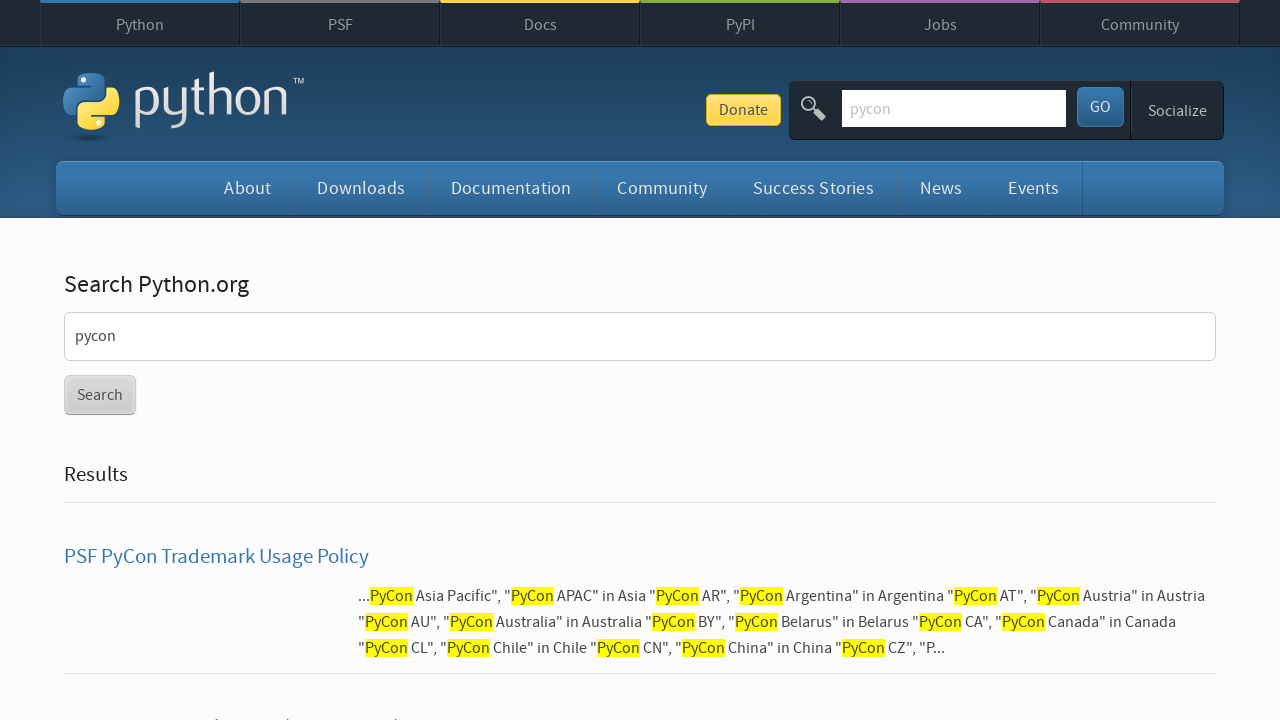

Waited for network idle after search submission
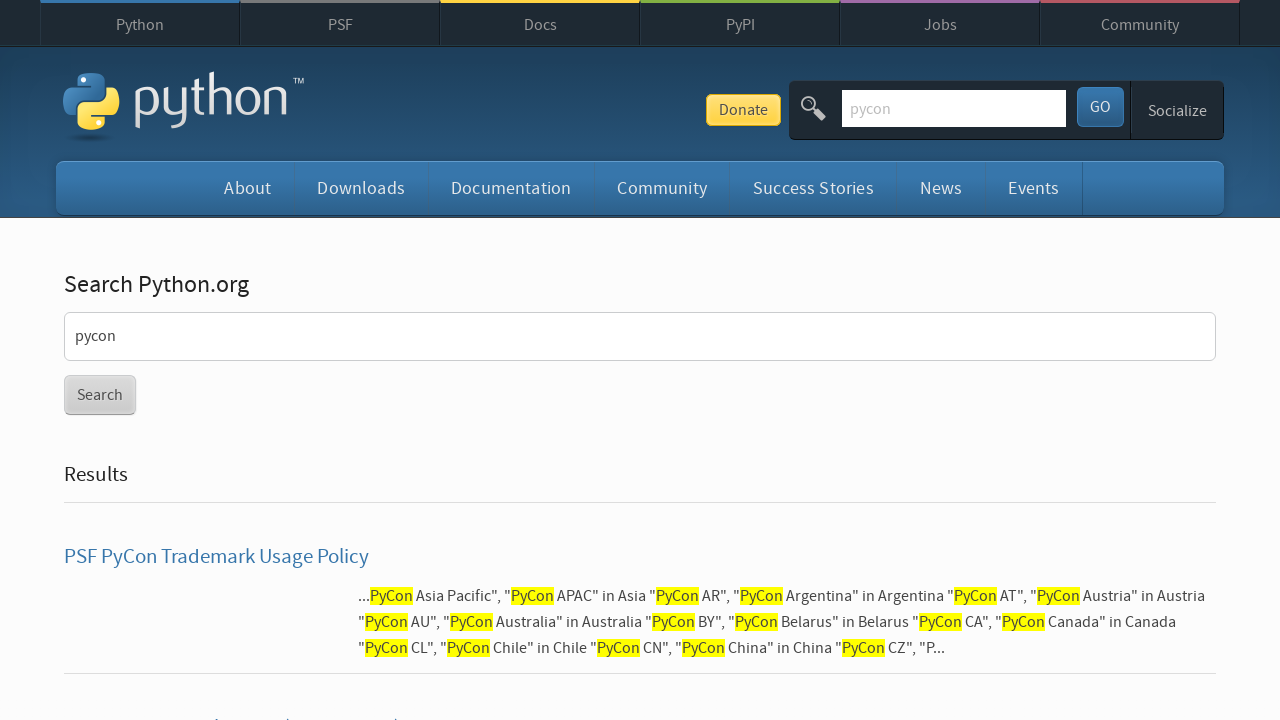

Verified search results were found (no 'No results found' message)
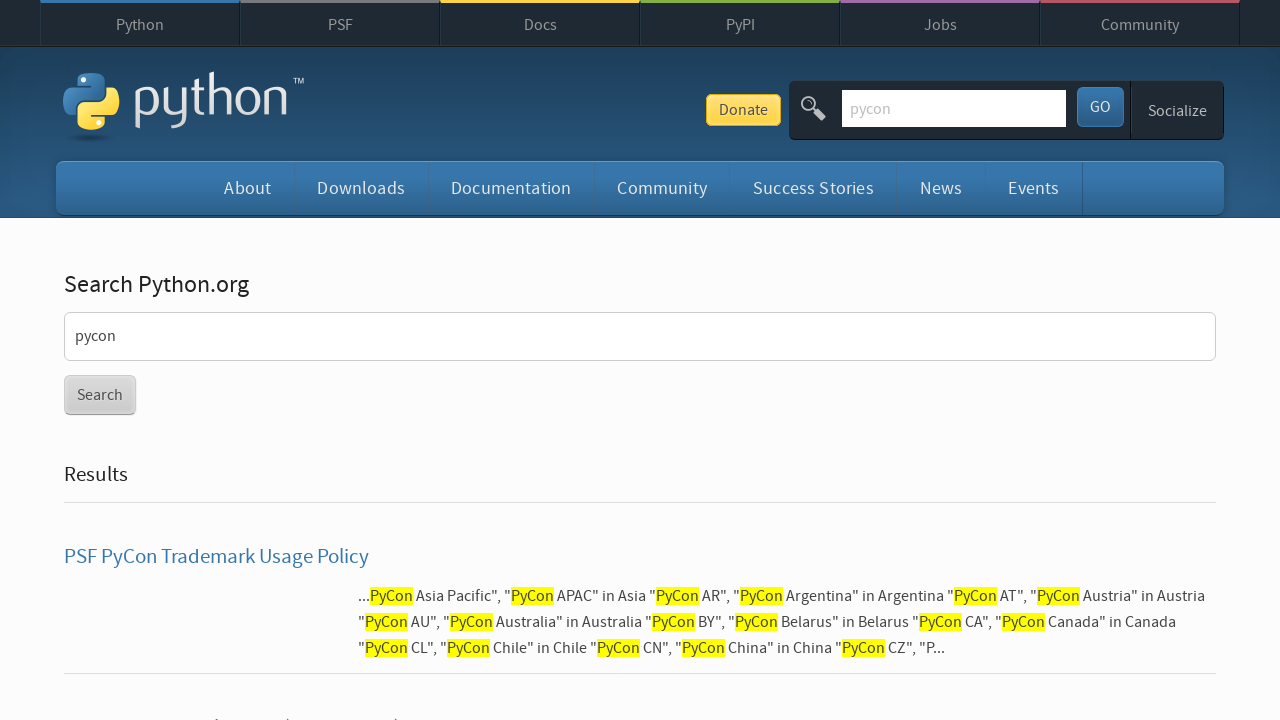

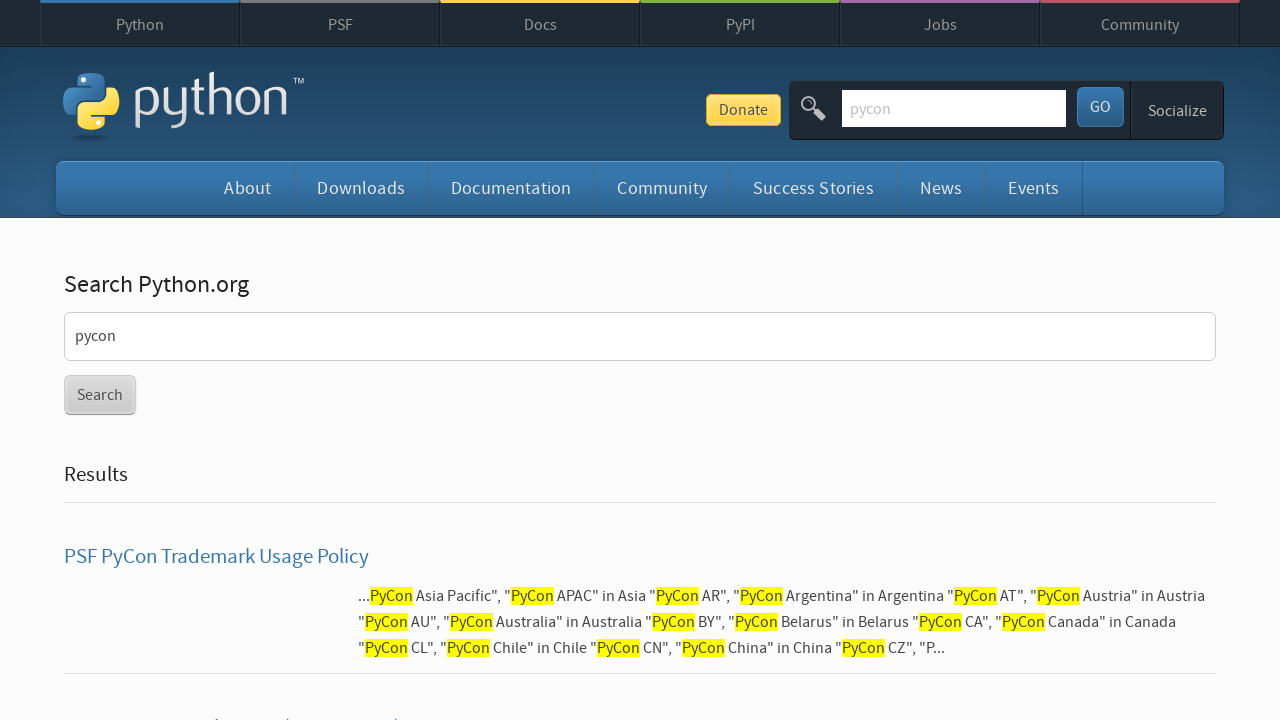